Tests dropdown selection functionality by selecting currency options using different methods - by index, value, and visible text

Starting URL: https://rahulshettyacademy.com/dropdownsPractise/

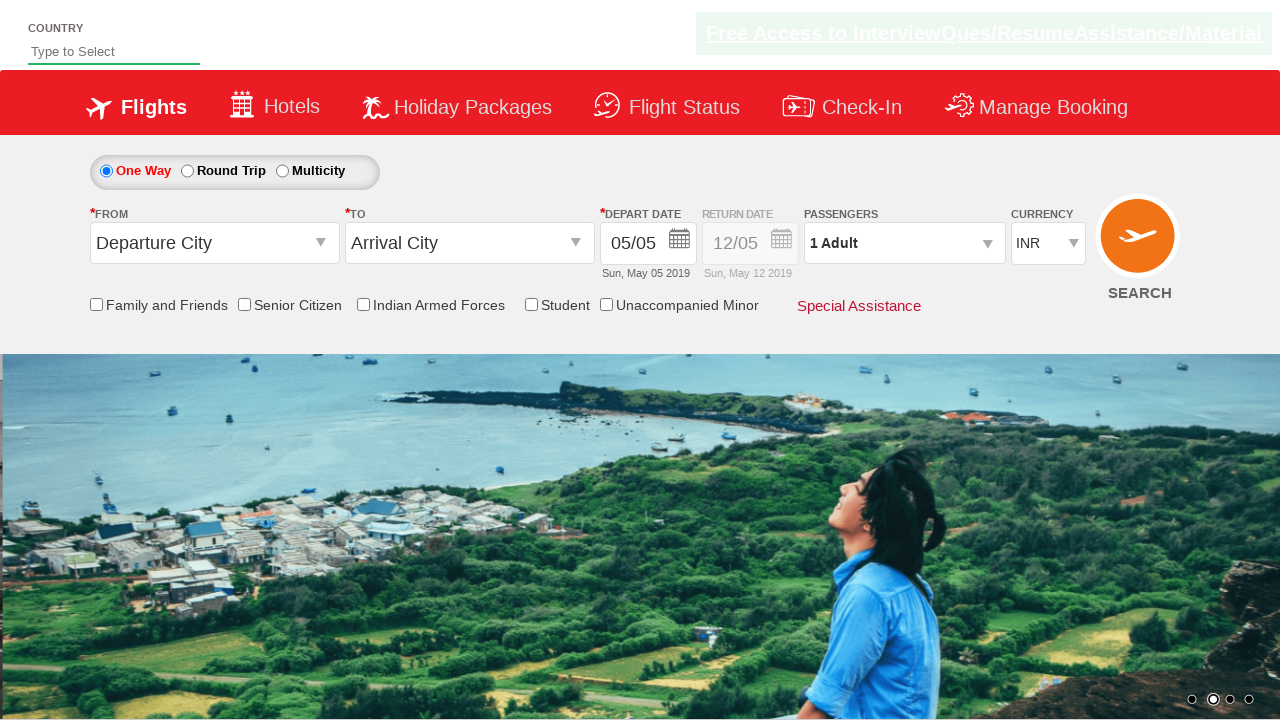

Located the currency dropdown element
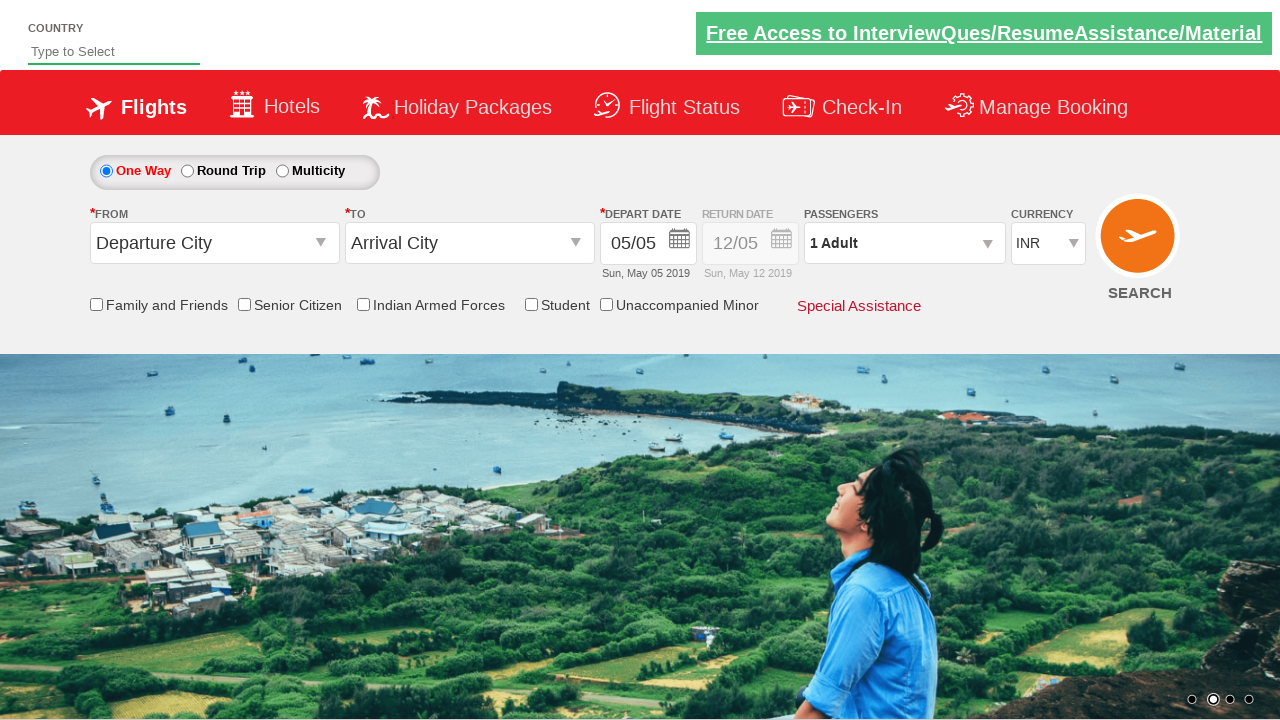

Selected currency option by index 2 (3rd option) on #ctl00_mainContent_DropDownListCurrency
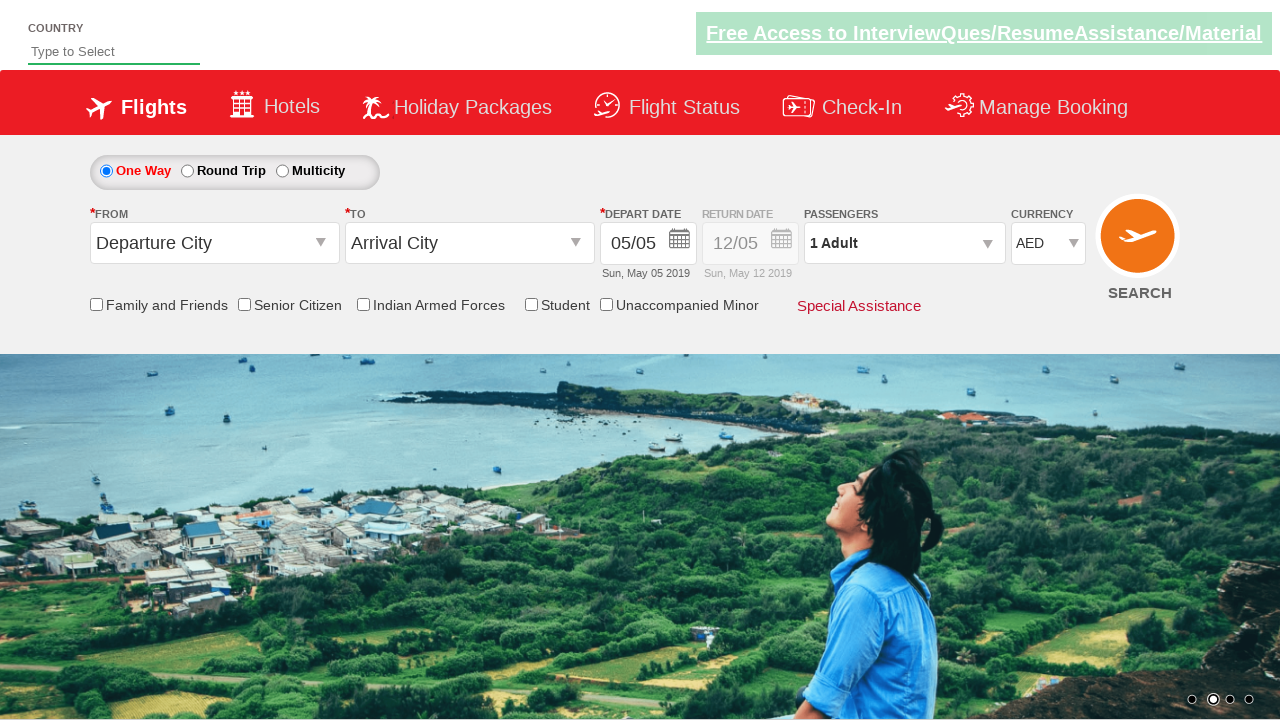

Selected currency option by value 'USD' on #ctl00_mainContent_DropDownListCurrency
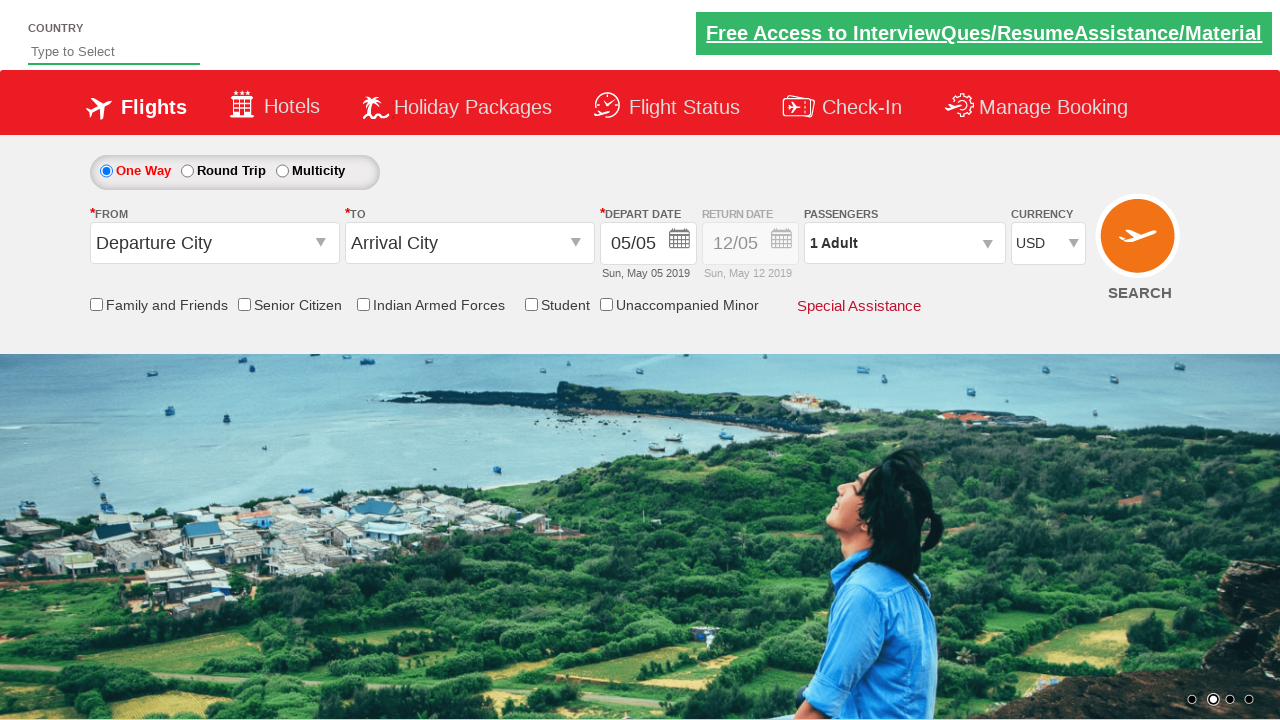

Selected currency option by visible text 'INR' on #ctl00_mainContent_DropDownListCurrency
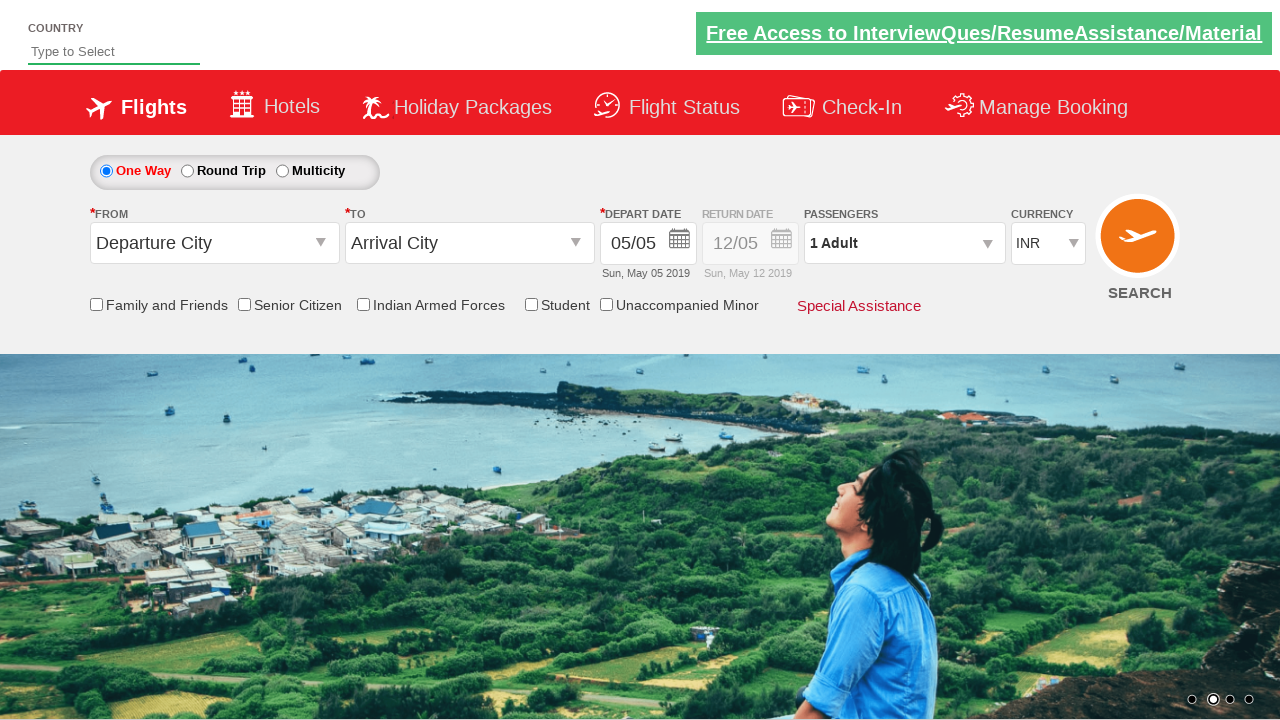

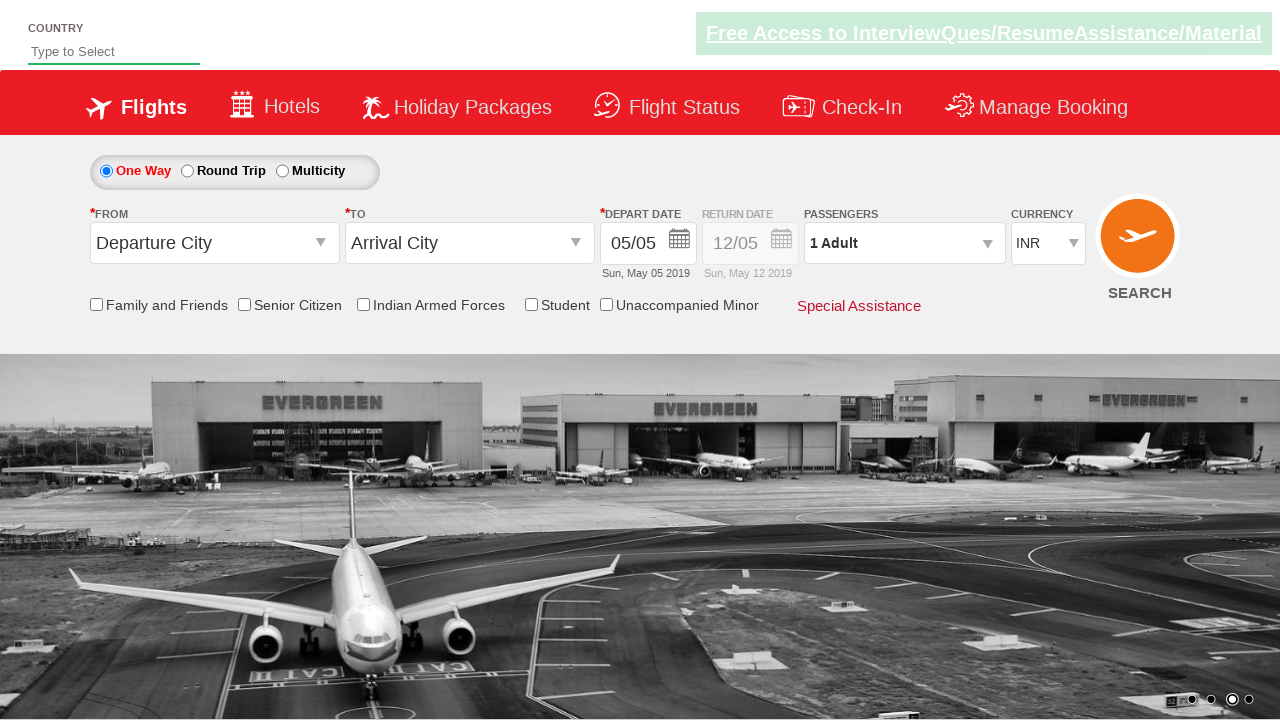